Navigates to the Selenide GitHub repository wiki, searches for SoftAssertions page, and verifies specific content is visible

Starting URL: https://github.com/selenide/selenide

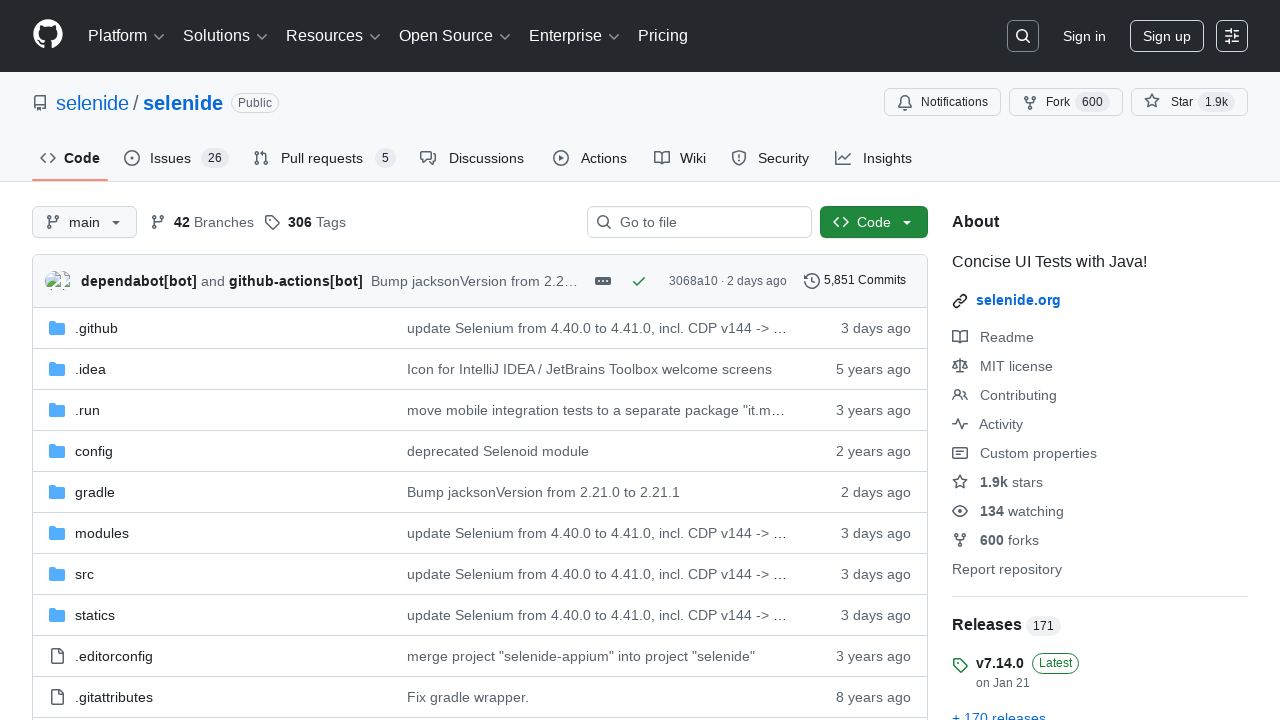

Clicked on the Wiki tab at (680, 158) on #wiki-tab
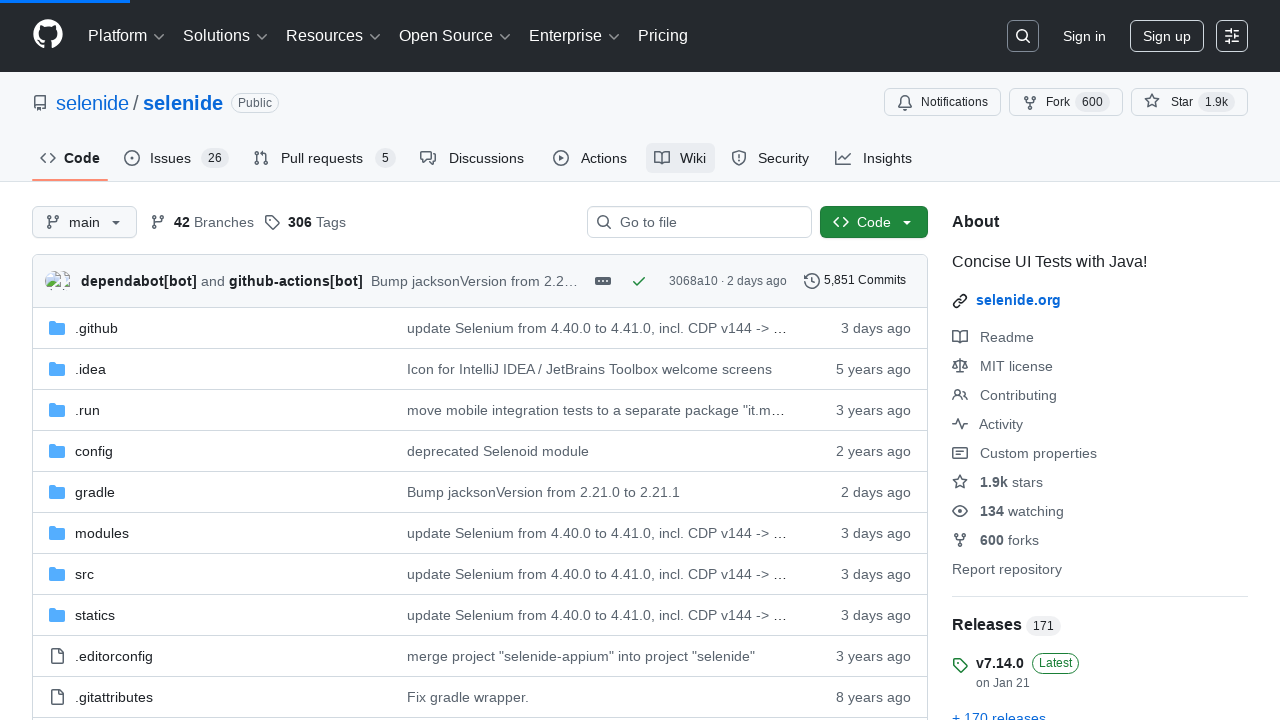

Filled wiki pages filter with 'SoftAssertions' on #wiki-pages-filter
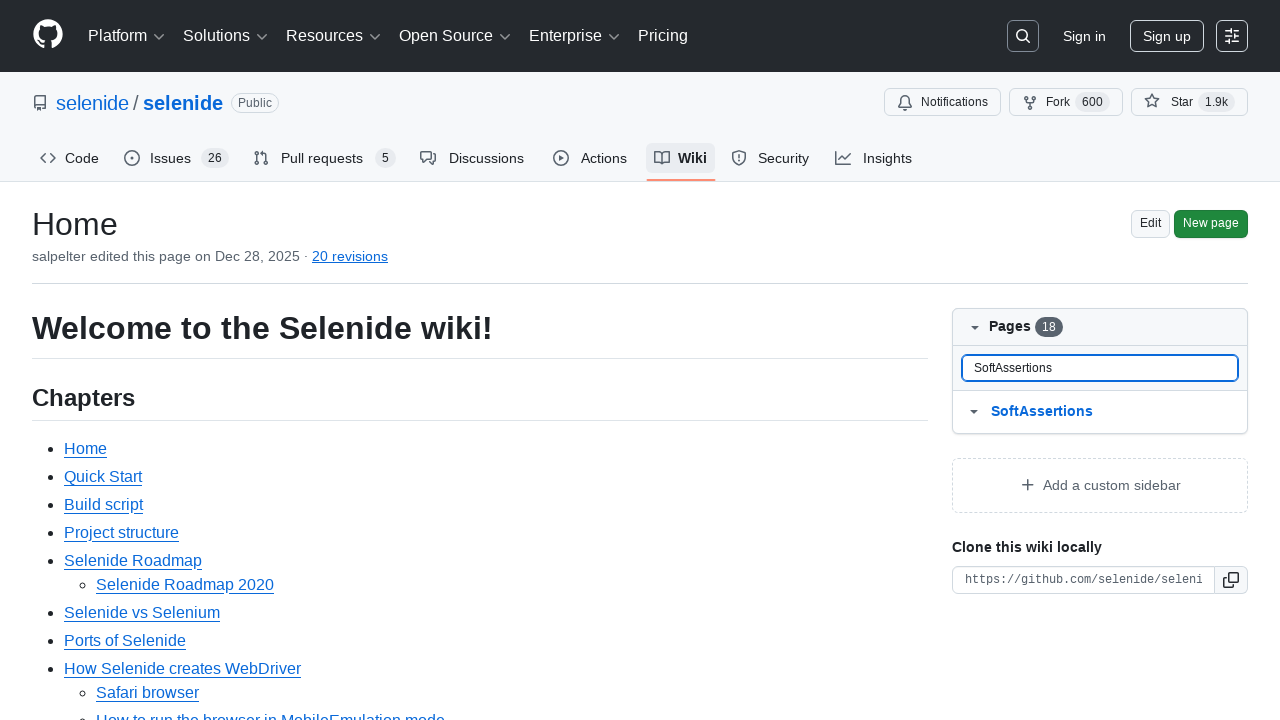

Clicked on the SoftAssertions wiki page link at (1115, 412) on a:has-text('SoftAssertions')
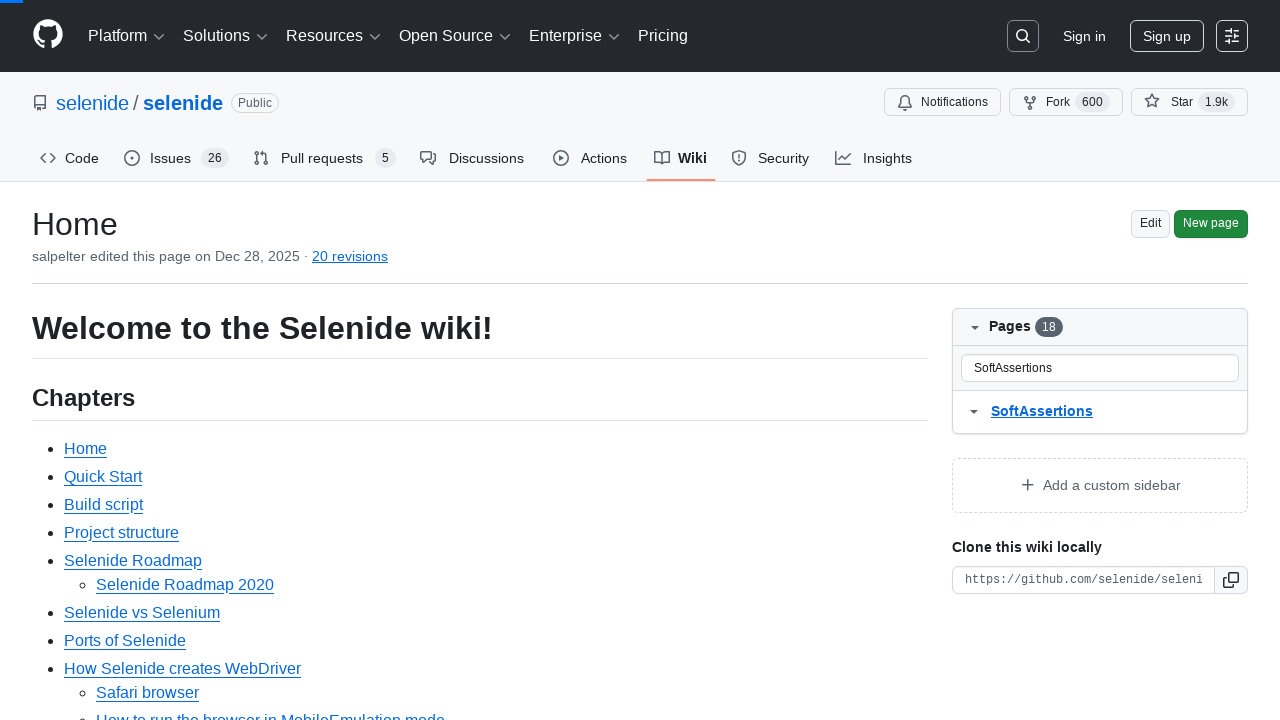

Verified JUnit5 section is visible on SoftAssertions page
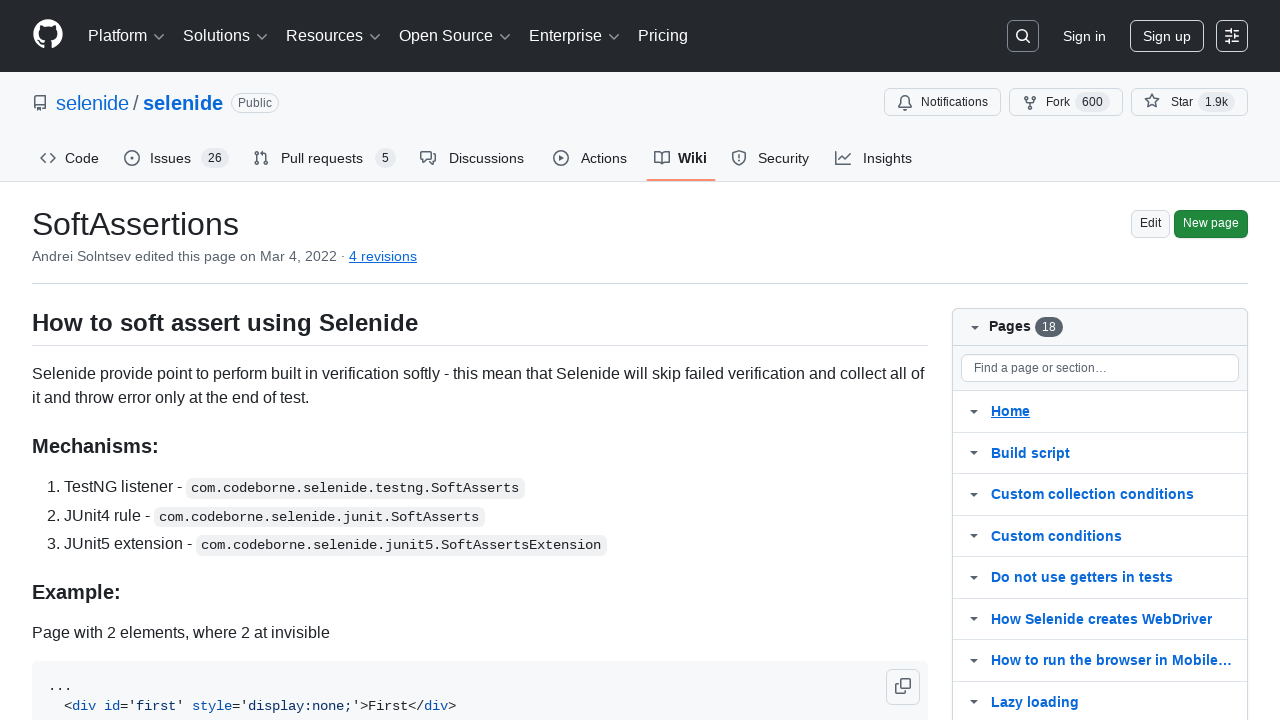

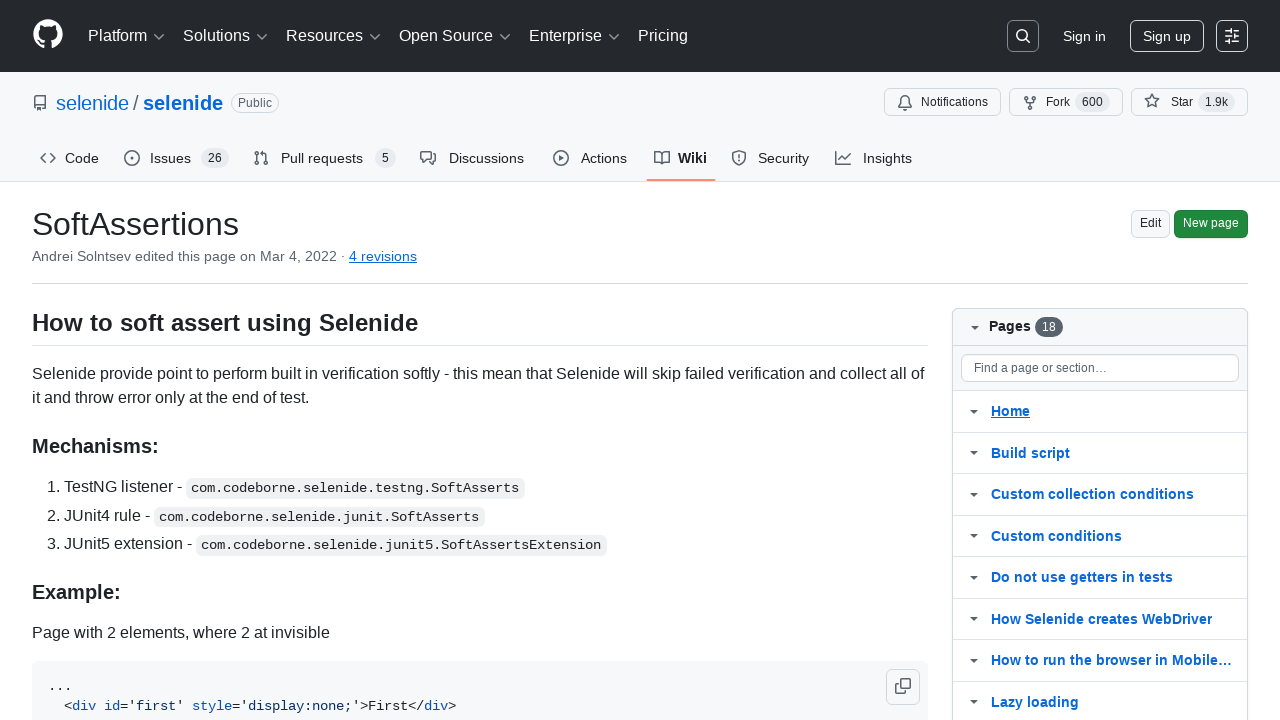